Tests JavaScript prompt alert functionality by clicking a button to trigger a prompt, entering text into the alert, accepting it, and verifying the result message is displayed.

Starting URL: https://the-internet.herokuapp.com/javascript_alerts

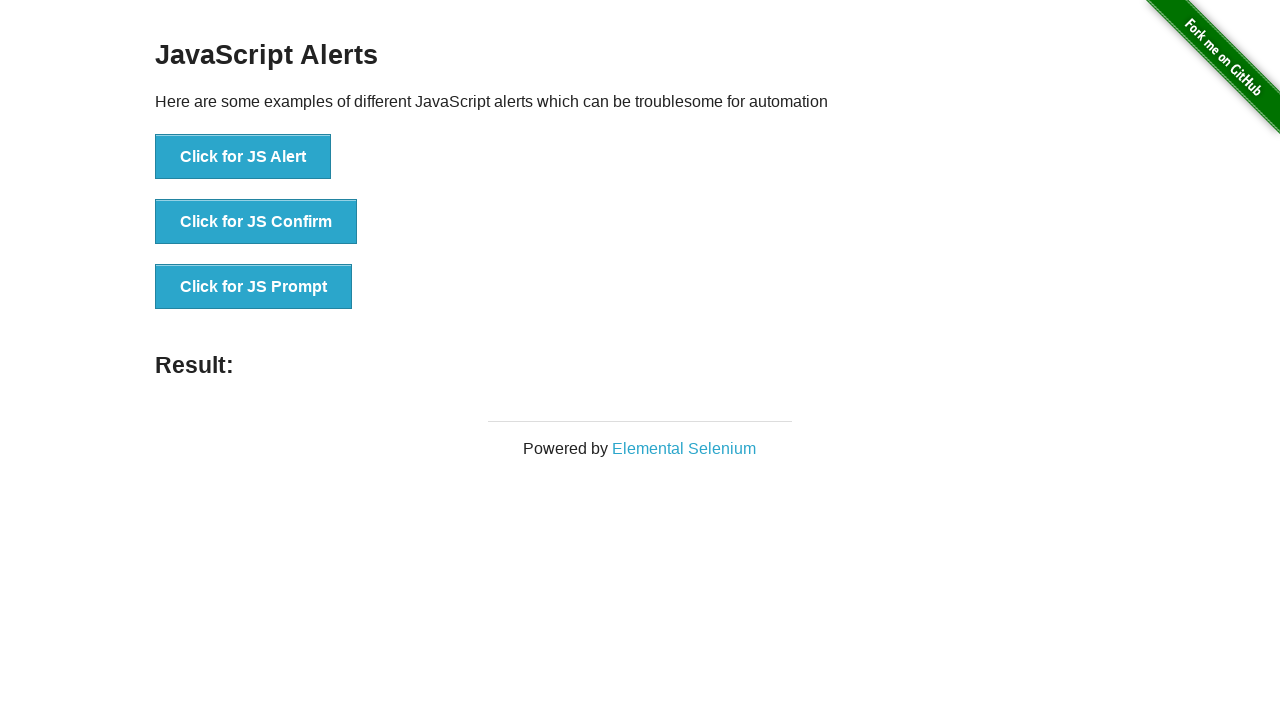

Set up dialog handler to accept prompt with text 'I am happy'
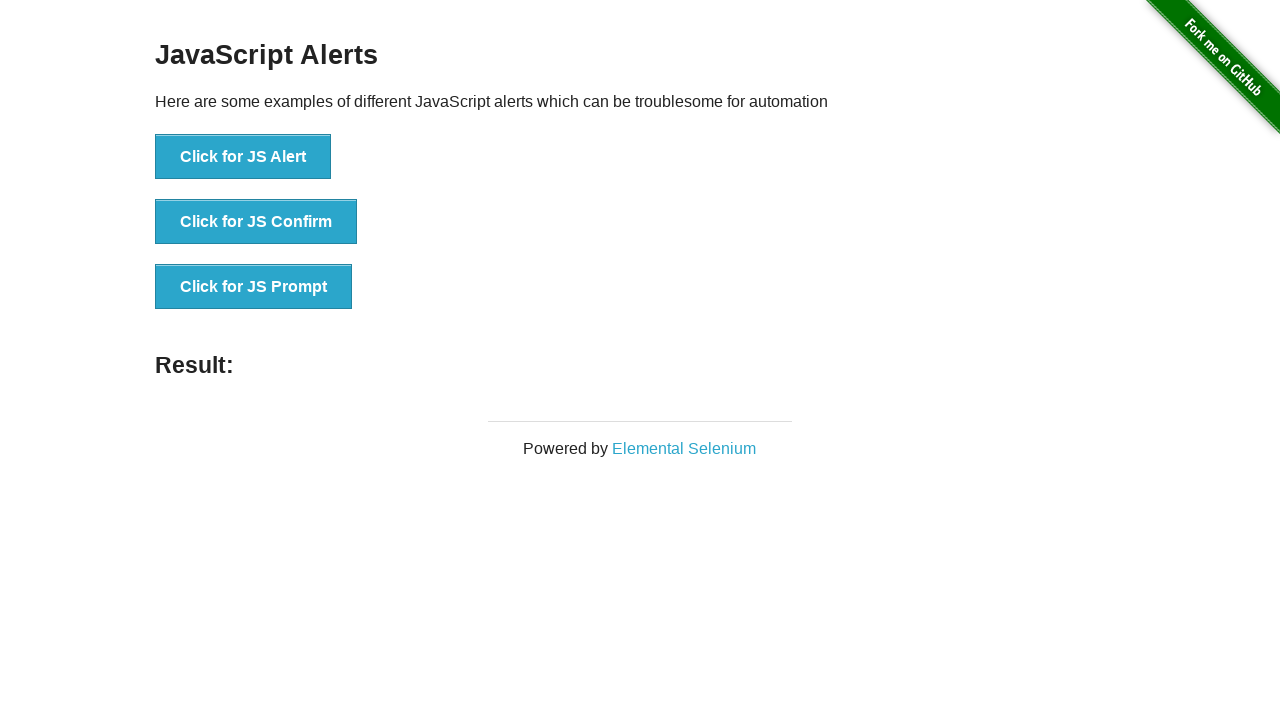

Clicked the JS Prompt button to trigger the prompt alert at (254, 287) on button[onclick='jsPrompt()']
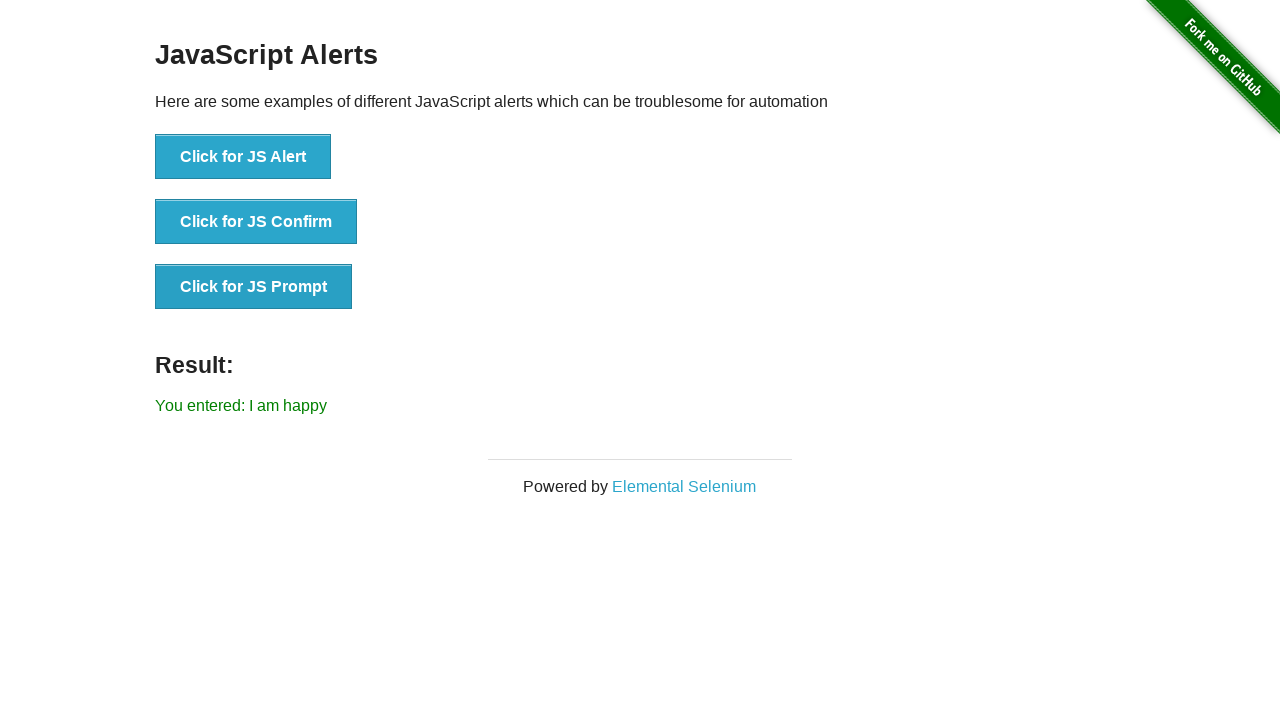

Result message element loaded after accepting the prompt
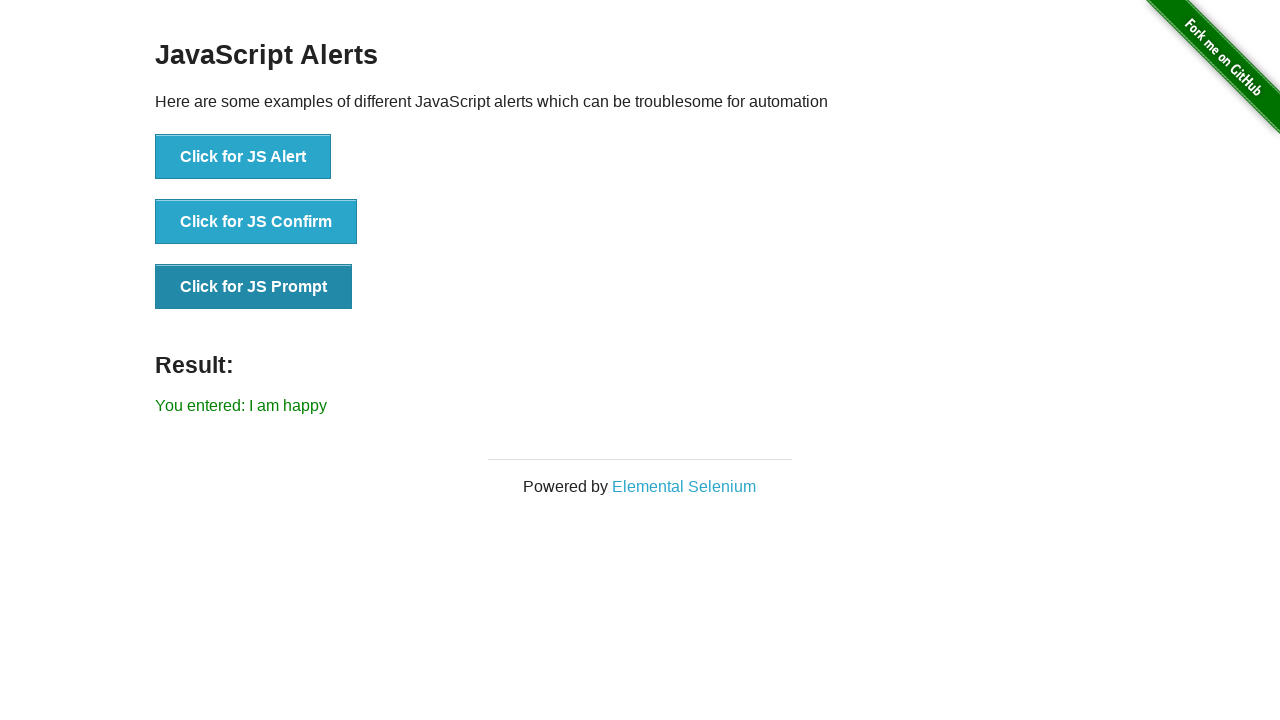

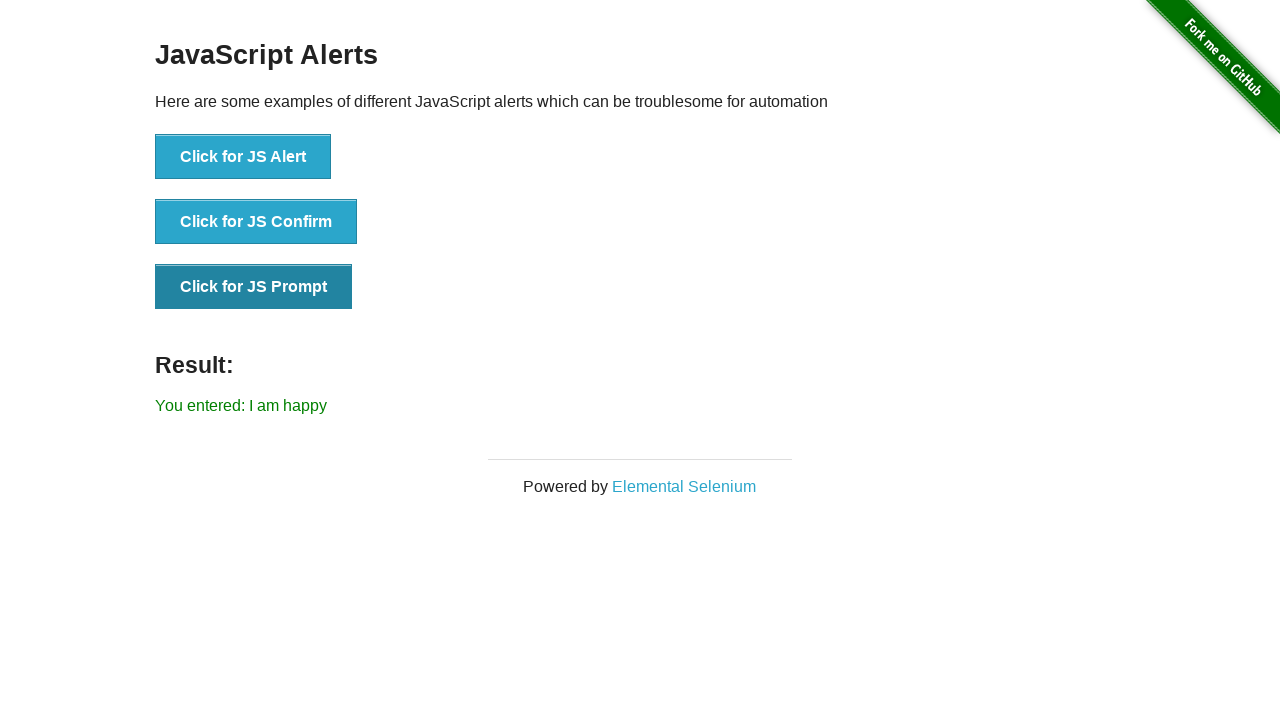